Navigates to EasyEat Foods website and attempts to click an element. The original script has incomplete code with an empty class name selector, so the meaningful automation is just loading the page.

Starting URL: https://eateasyfoods.com/

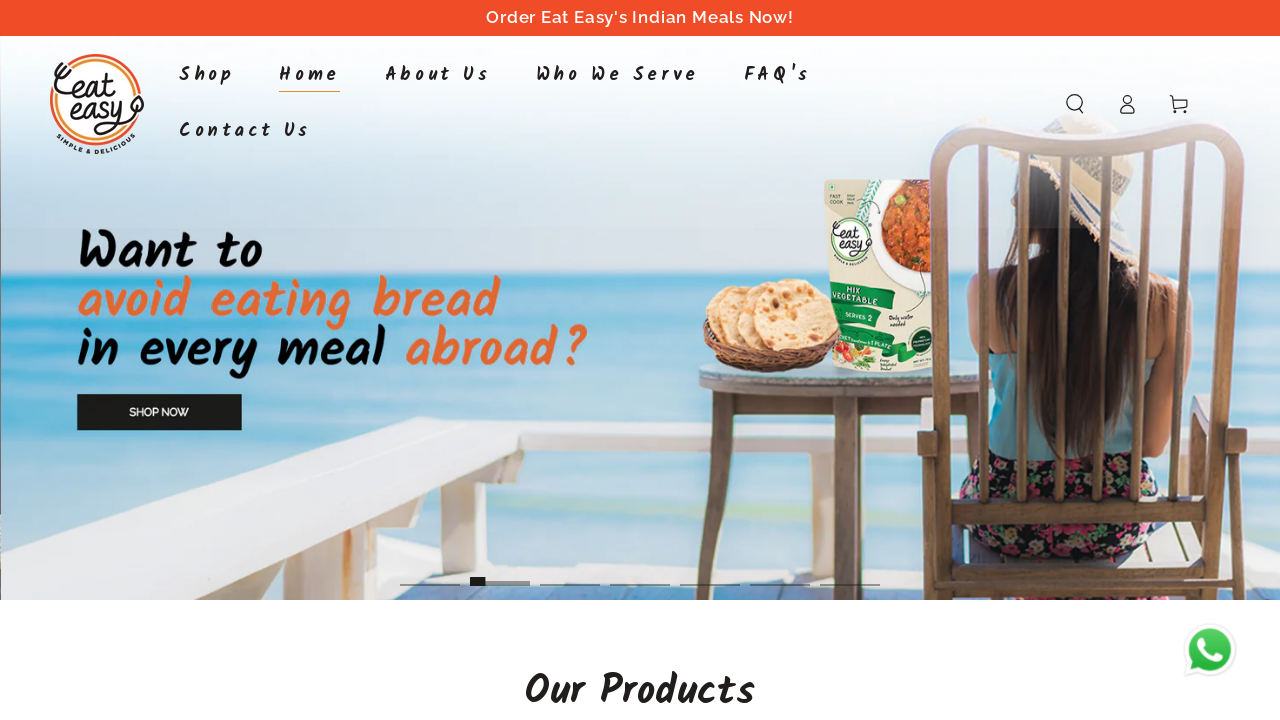

Waited for page to load (domcontentloaded state)
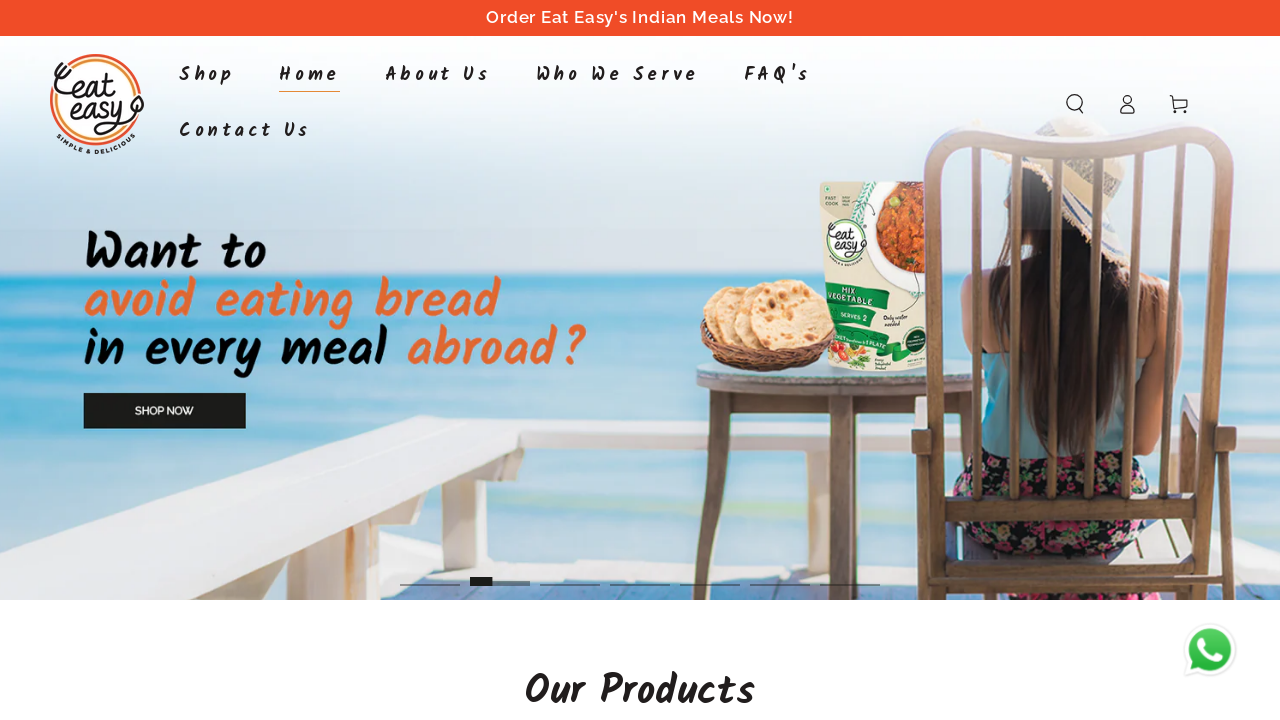

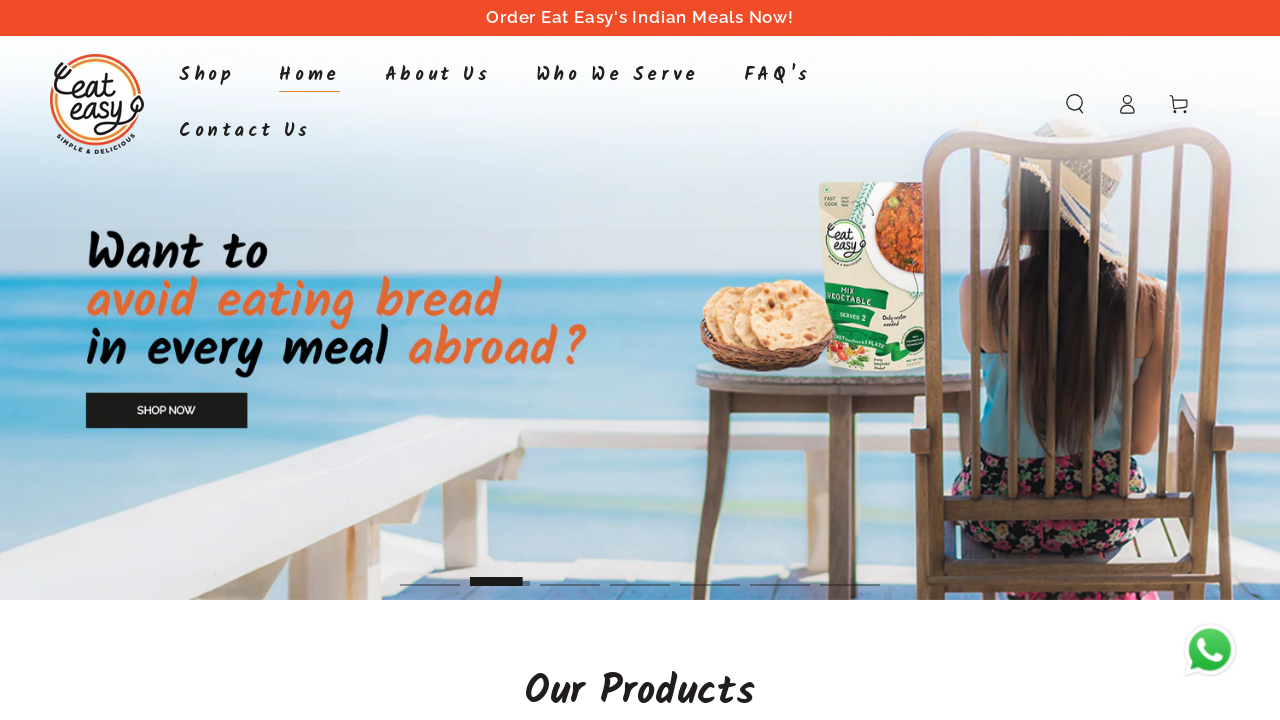